Tests double-click functionality on a W3Schools demo page by switching to an iframe, double-clicking on a text element, and verifying the text's style changes to include red color.

Starting URL: https://www.w3schools.com/tags/tryit.asp?filename=tryhtml5_ev_ondblclick2

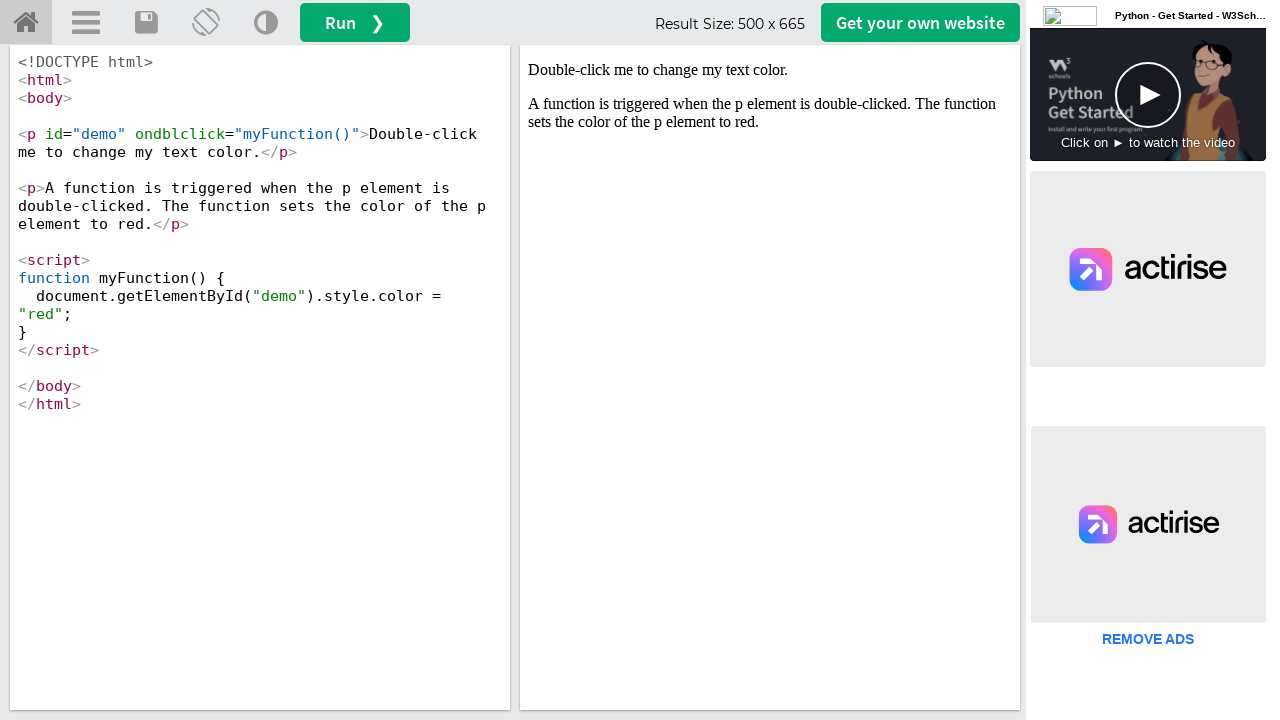

Located iframe #iframeResult containing the demo
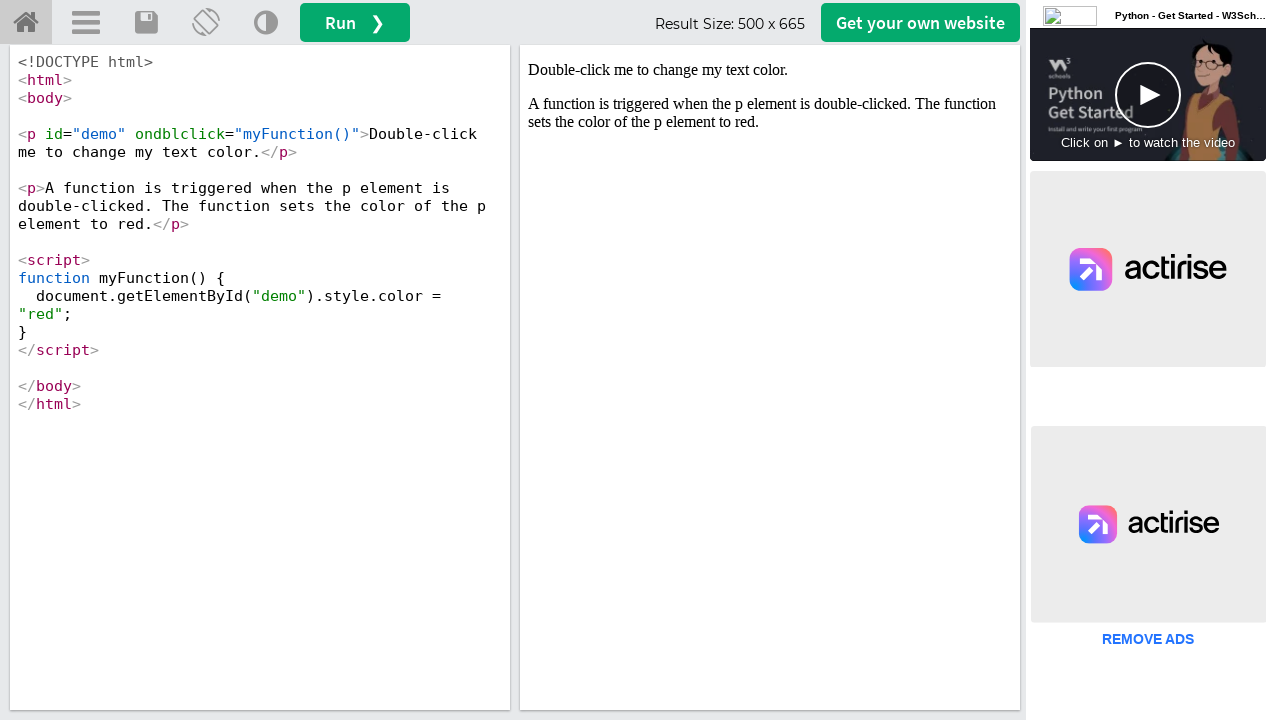

Located text element #demo within iframe
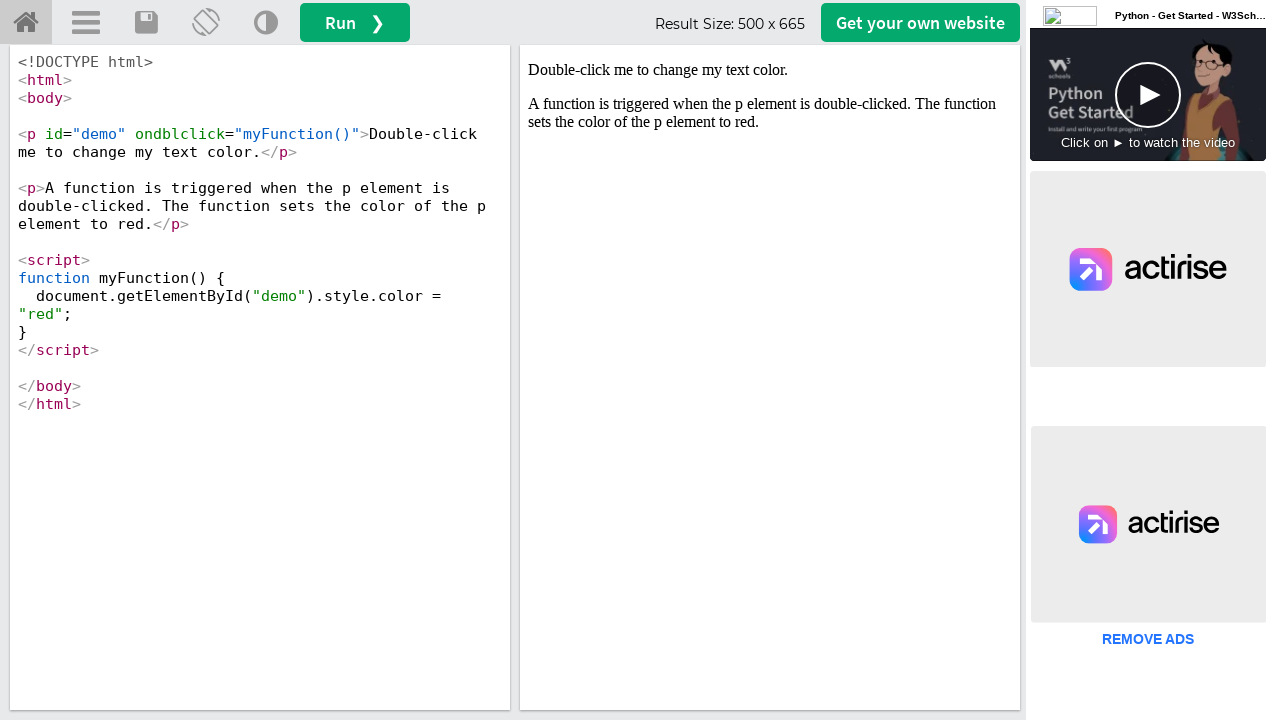

Double-clicked on the text element #demo at (770, 70) on #iframeResult >> internal:control=enter-frame >> #demo
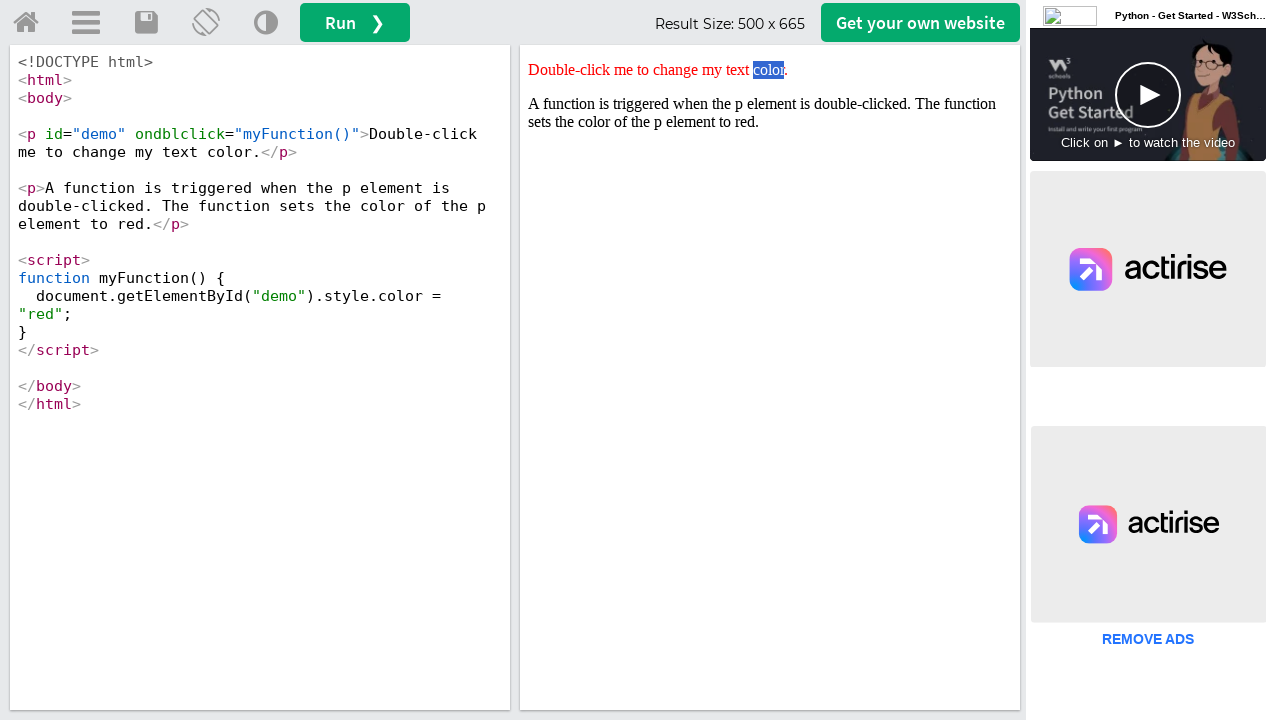

Retrieved style attribute from text element
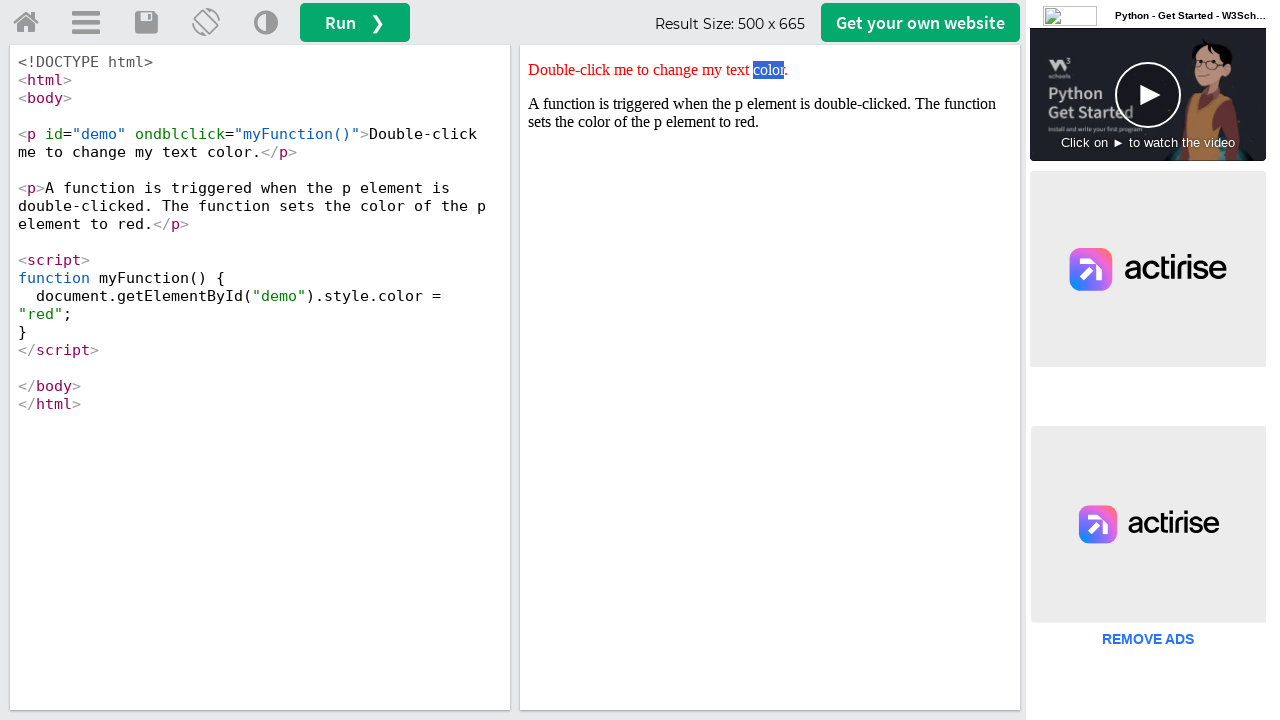

Verified that style attribute contains 'red' color
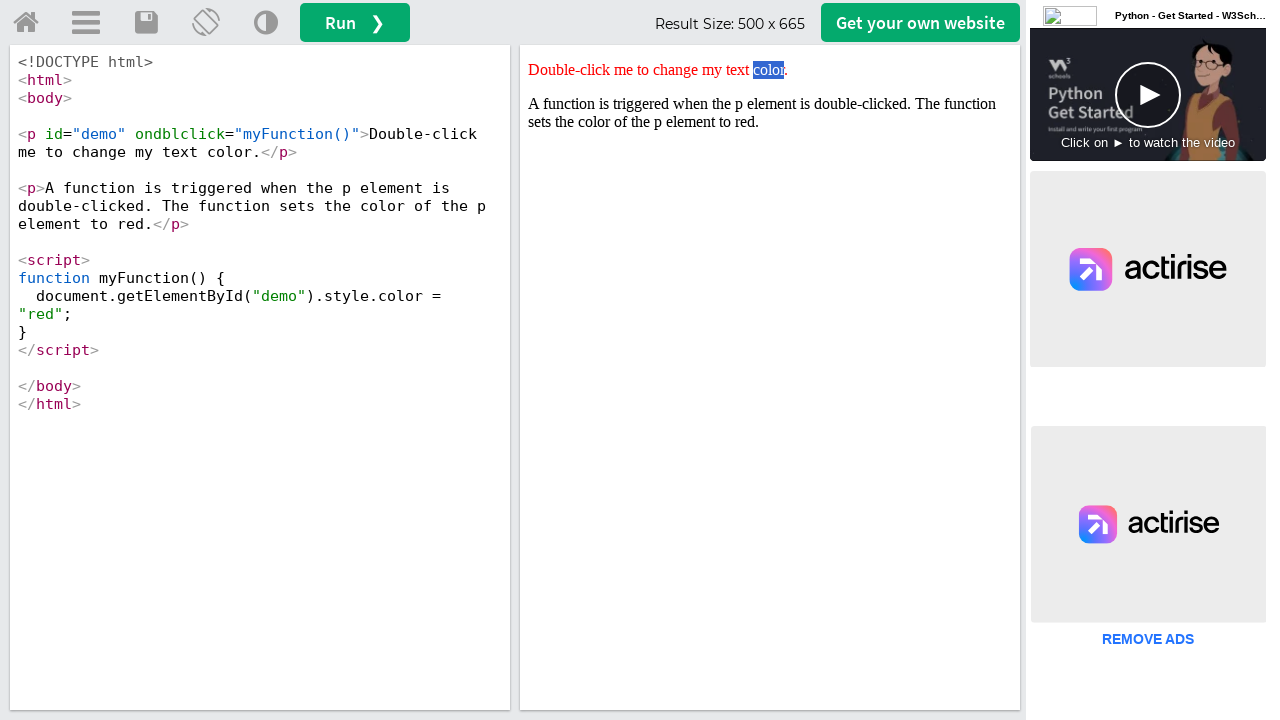

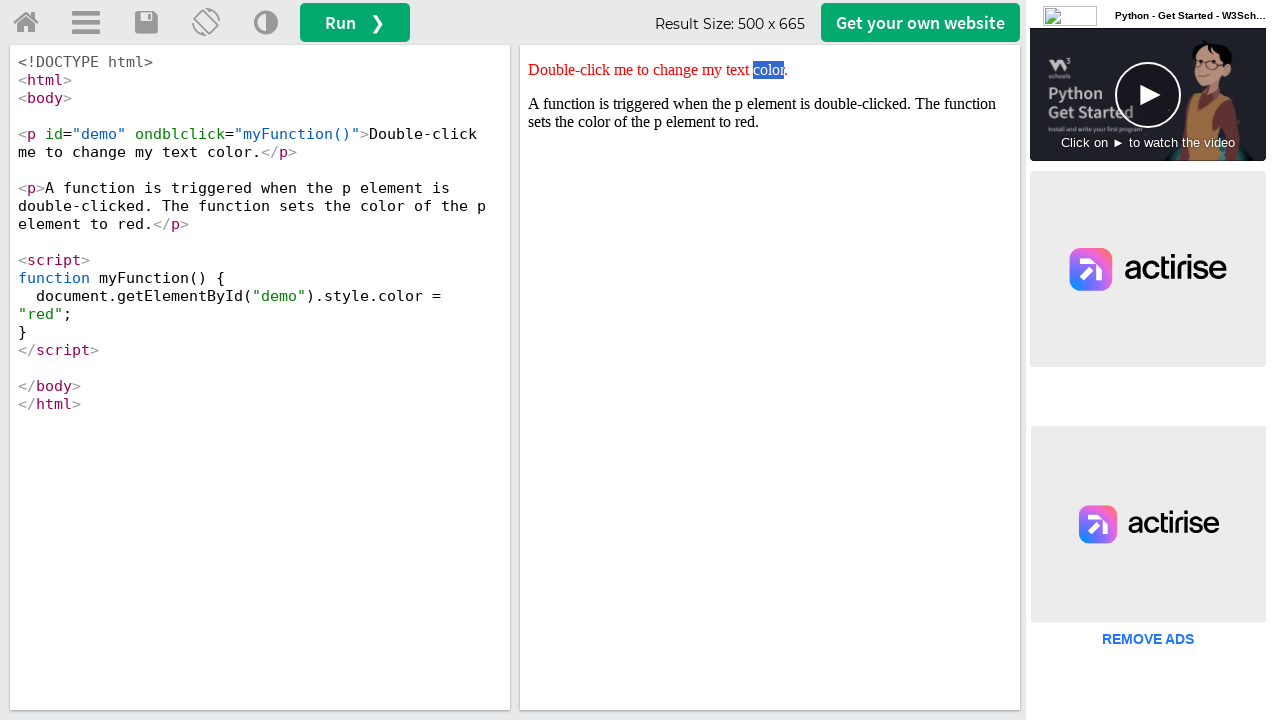